Tests navigation to the documentation page from the Playwright homepage and verifies the docs page loads correctly.

Starting URL: https://playwright.dev/

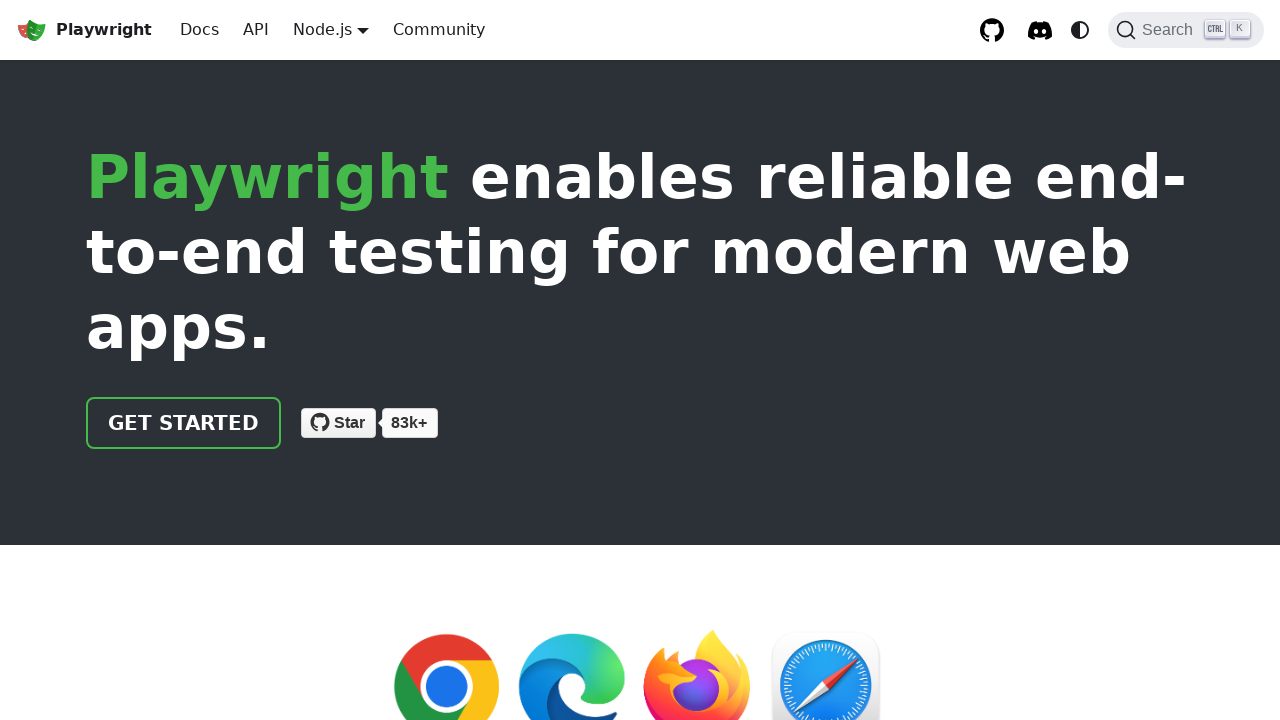

Clicked Docs link to navigate to documentation at (200, 30) on internal:role=link[name="Docs"i]
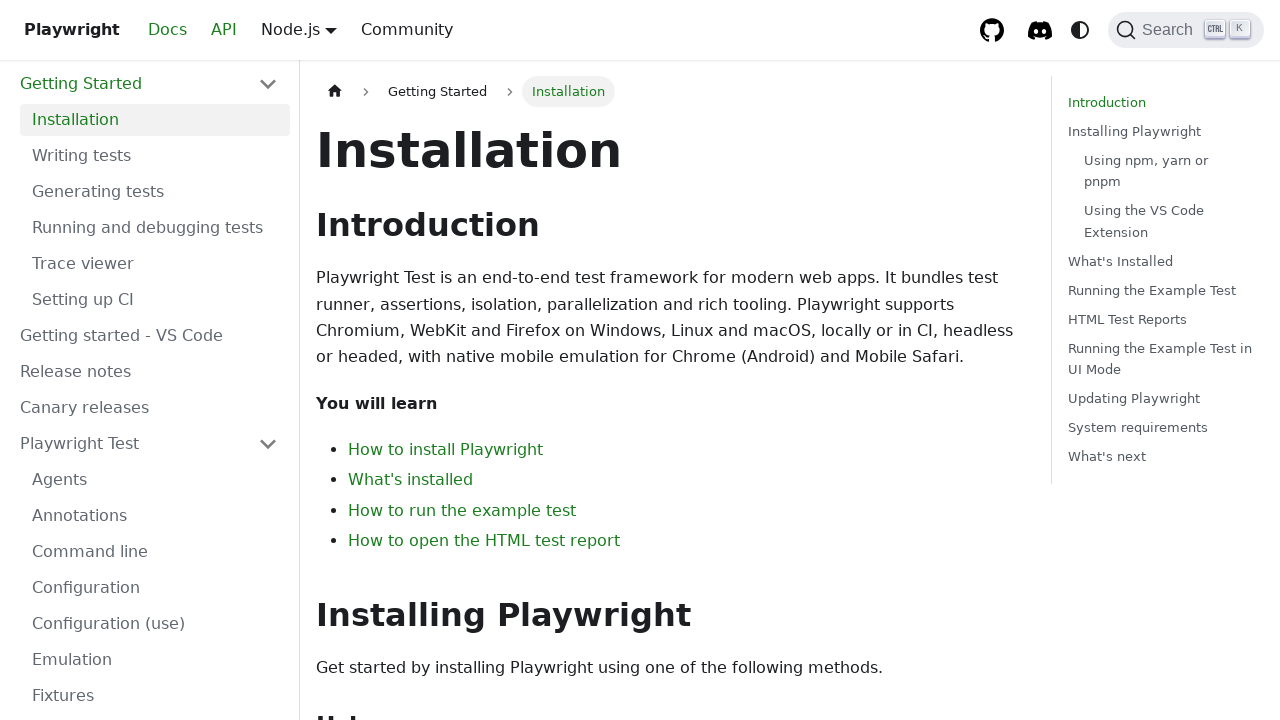

Verified navigation to documentation page (https://playwright.dev/docs/intro)
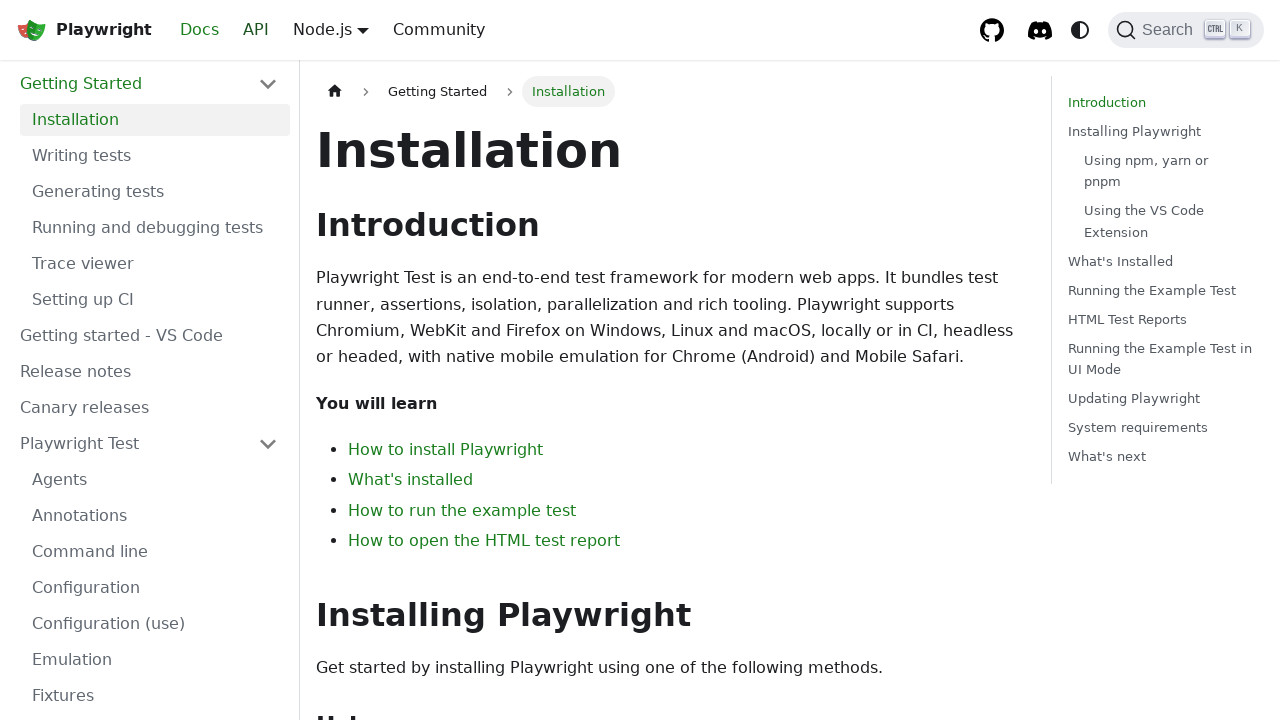

Verified h1 heading contains 'Installation' text
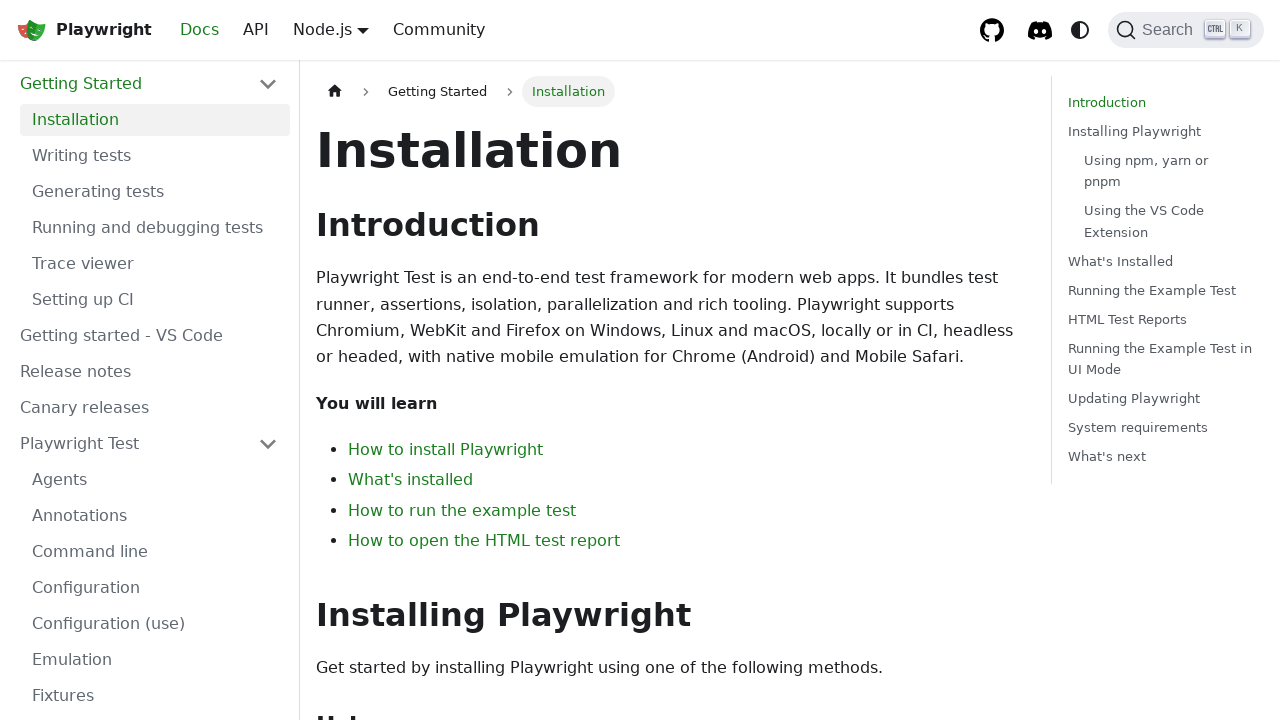

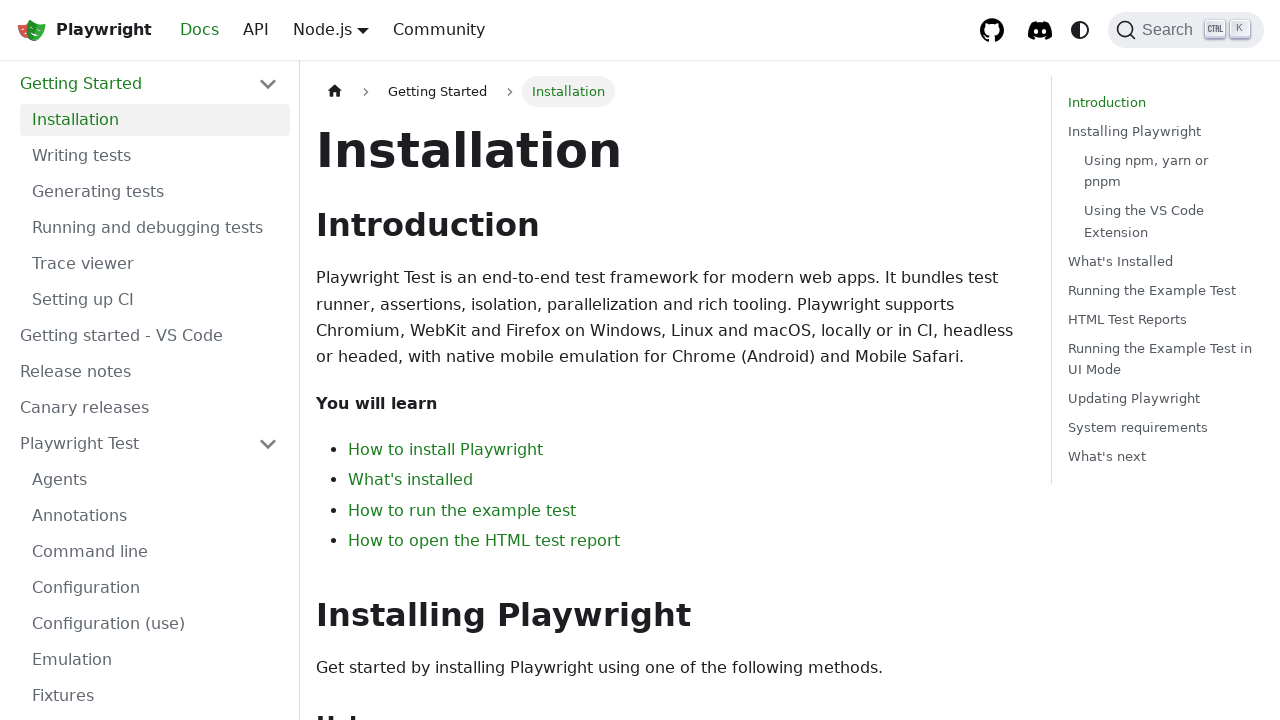